Navigates to TechPro Education website and retrieves the page title and URL

Starting URL: https://www.techproeducation.com

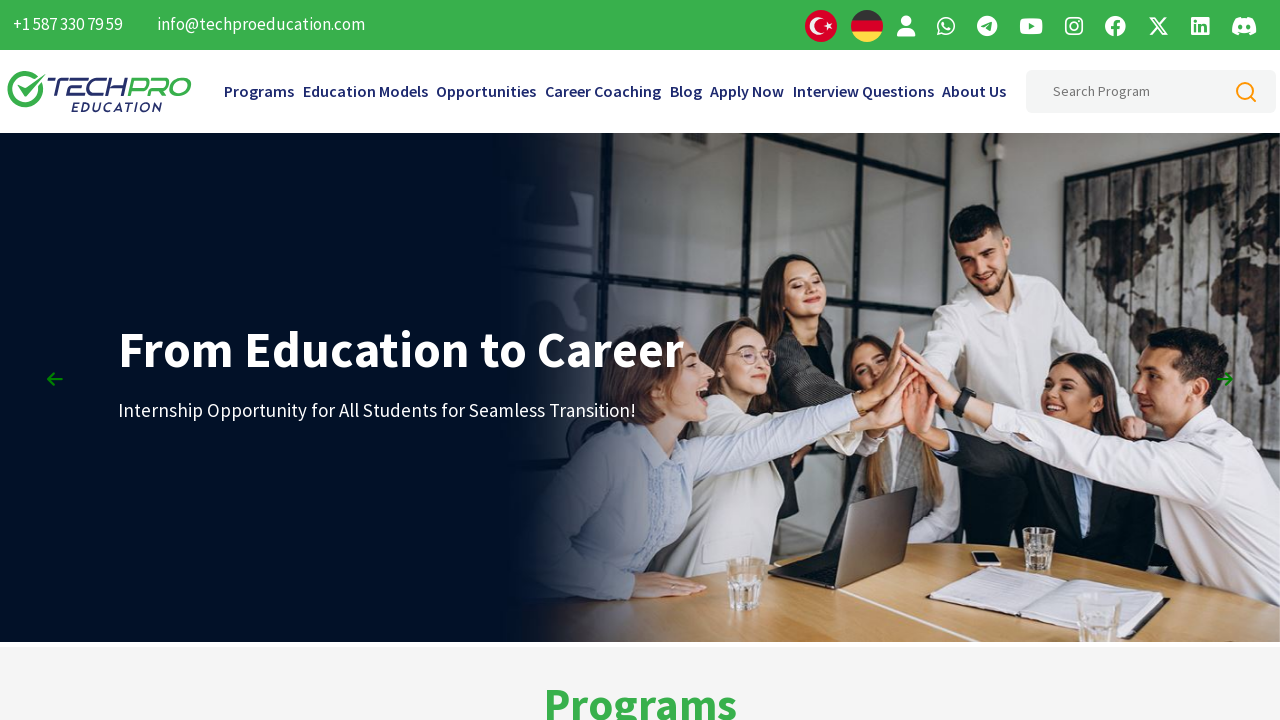

Navigated to TechPro Education website
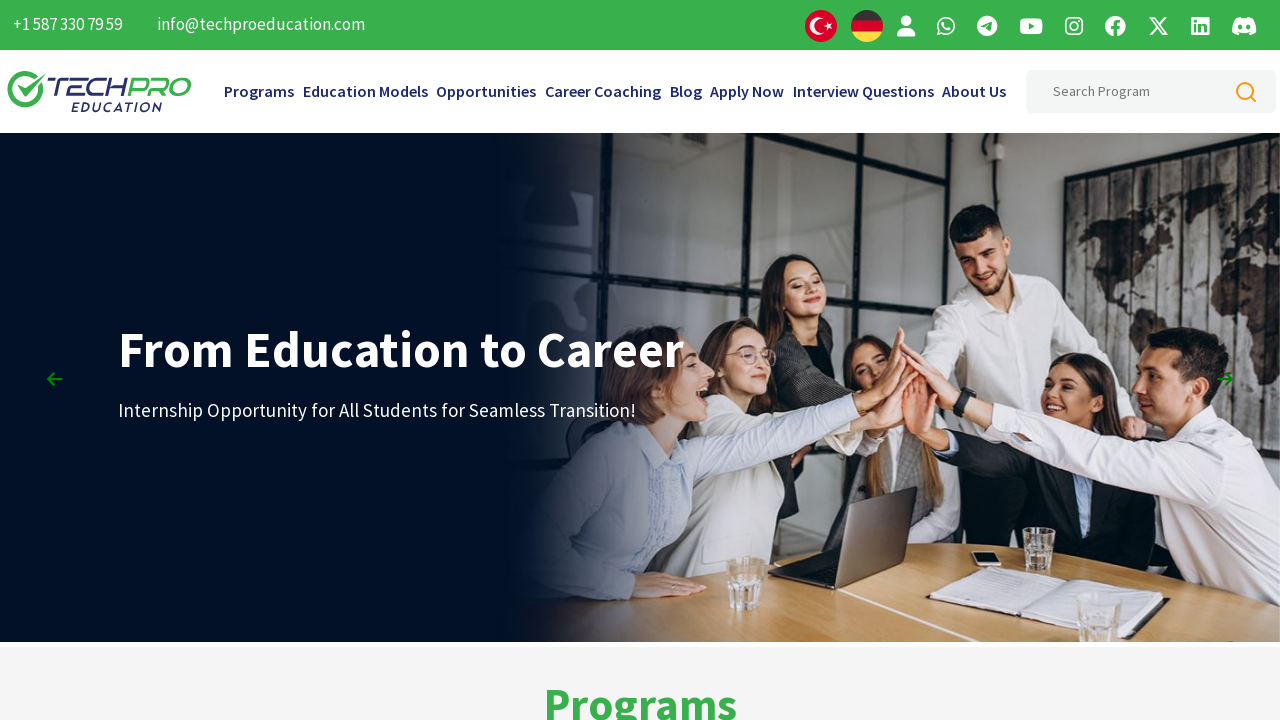

Page loaded and DOM content ready
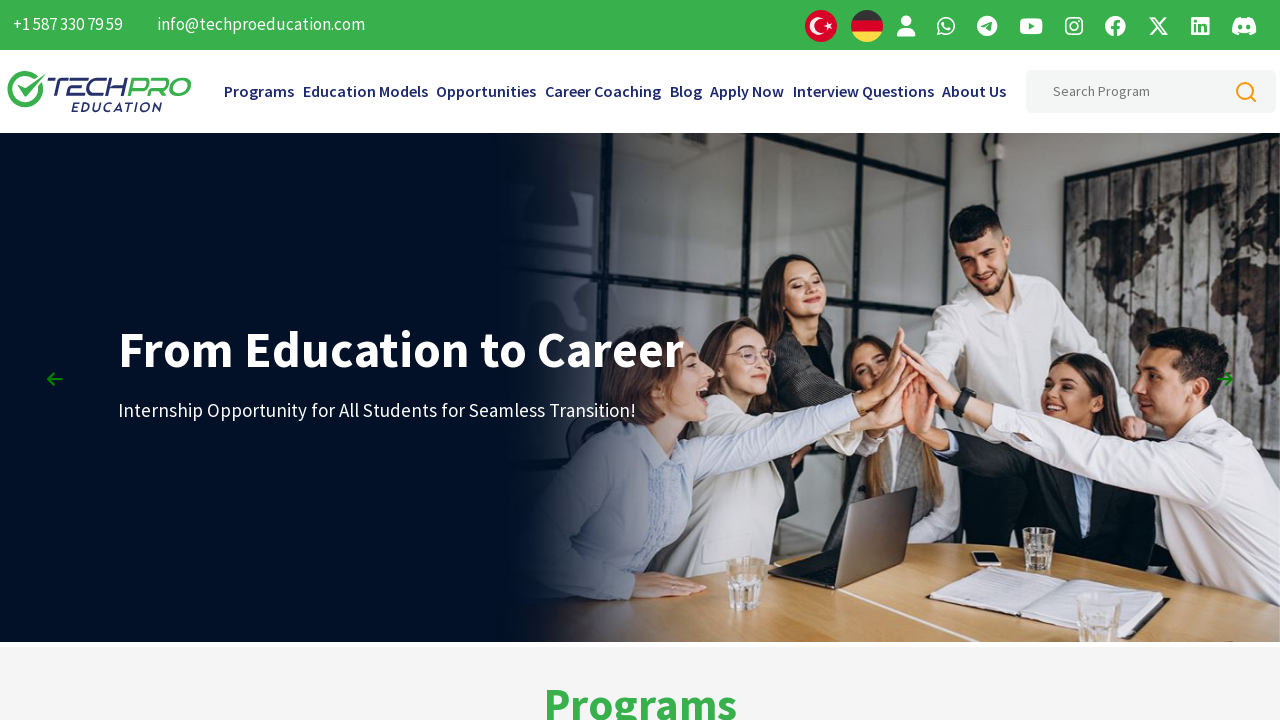

Retrieved page title: TechPro Education IT Programs
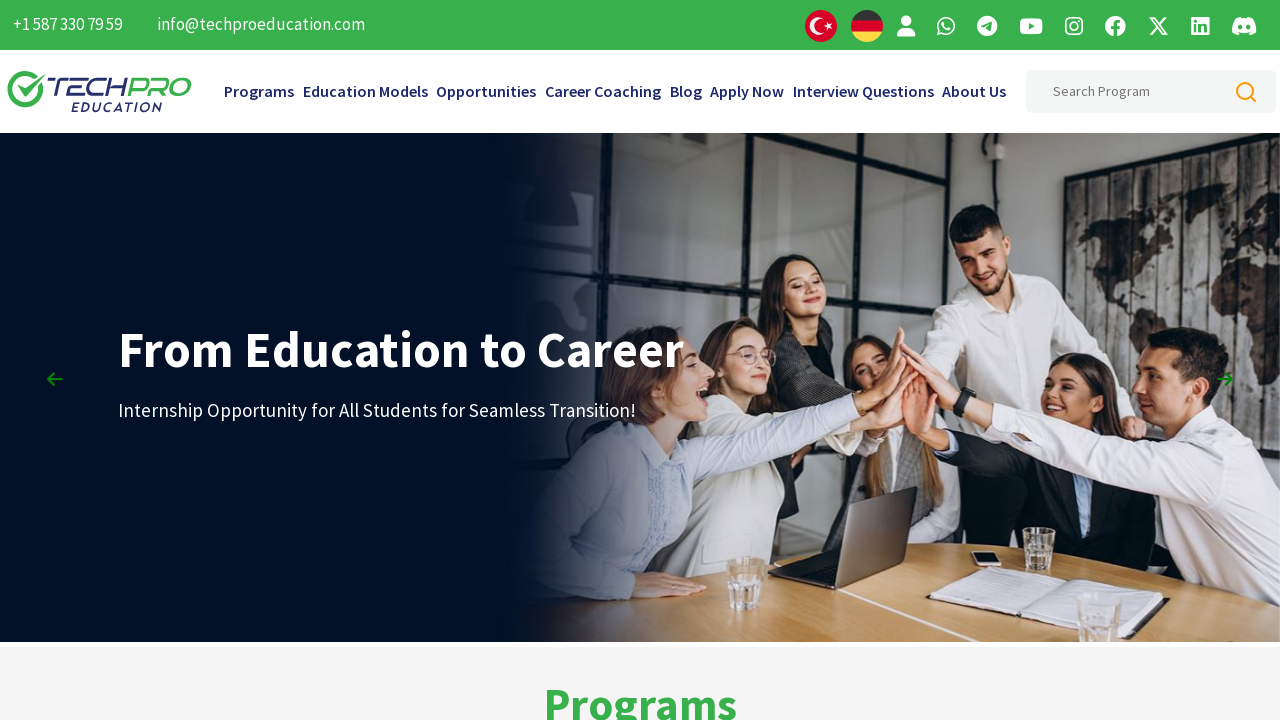

Retrieved page URL: https://www.techproeducation.com/
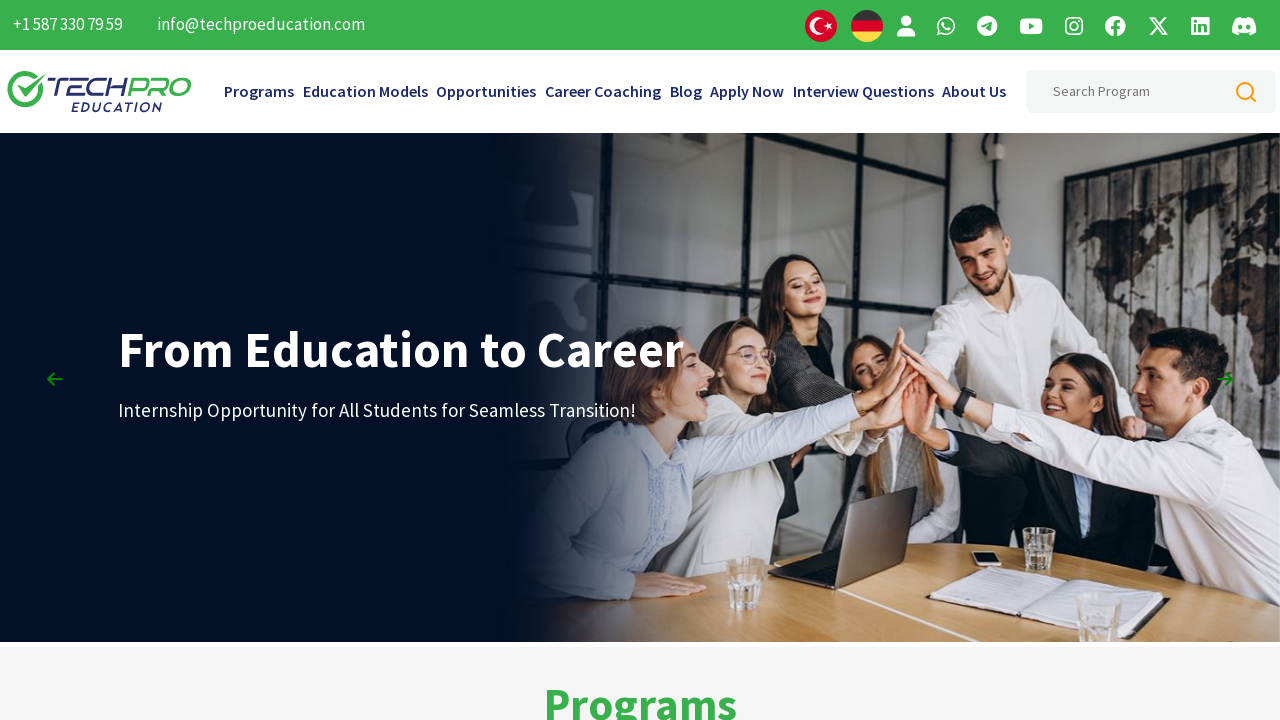

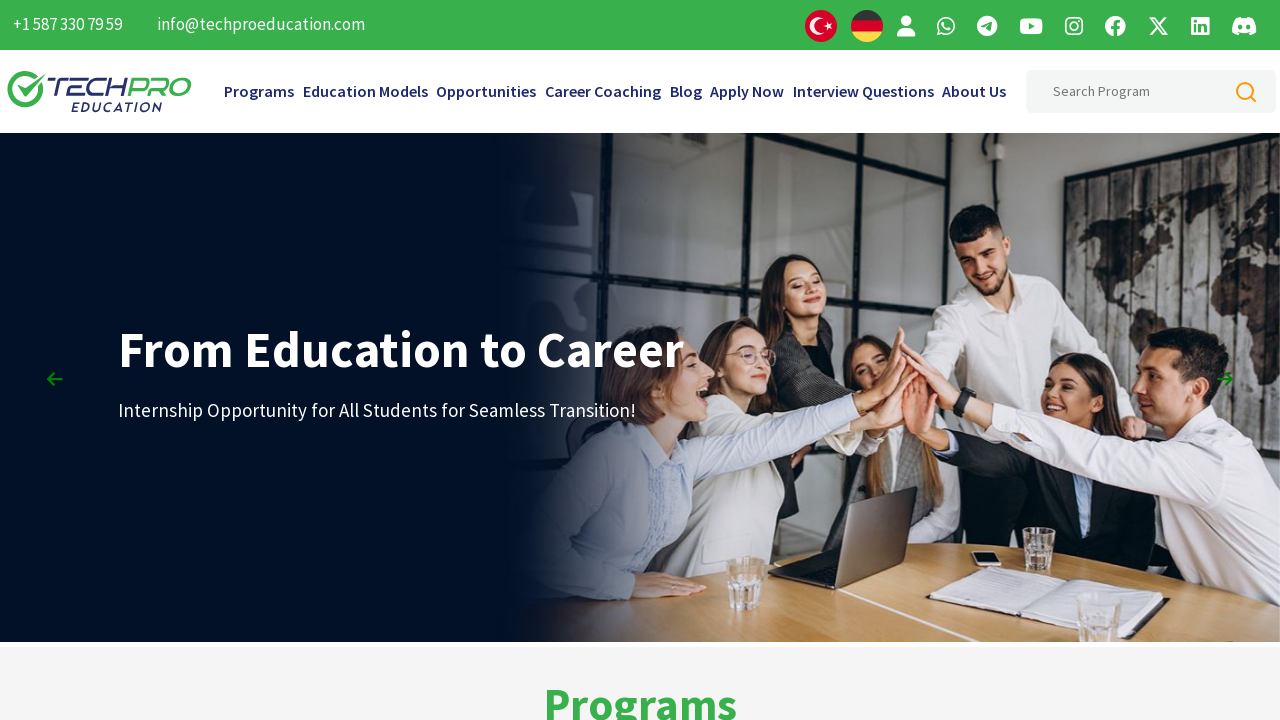